Tests browser tab/window switching functionality by clicking a link that opens in a new tab, switching to that tab, and interacting with elements in the new tab

Starting URL: https://skpatro.github.io/demo/links/

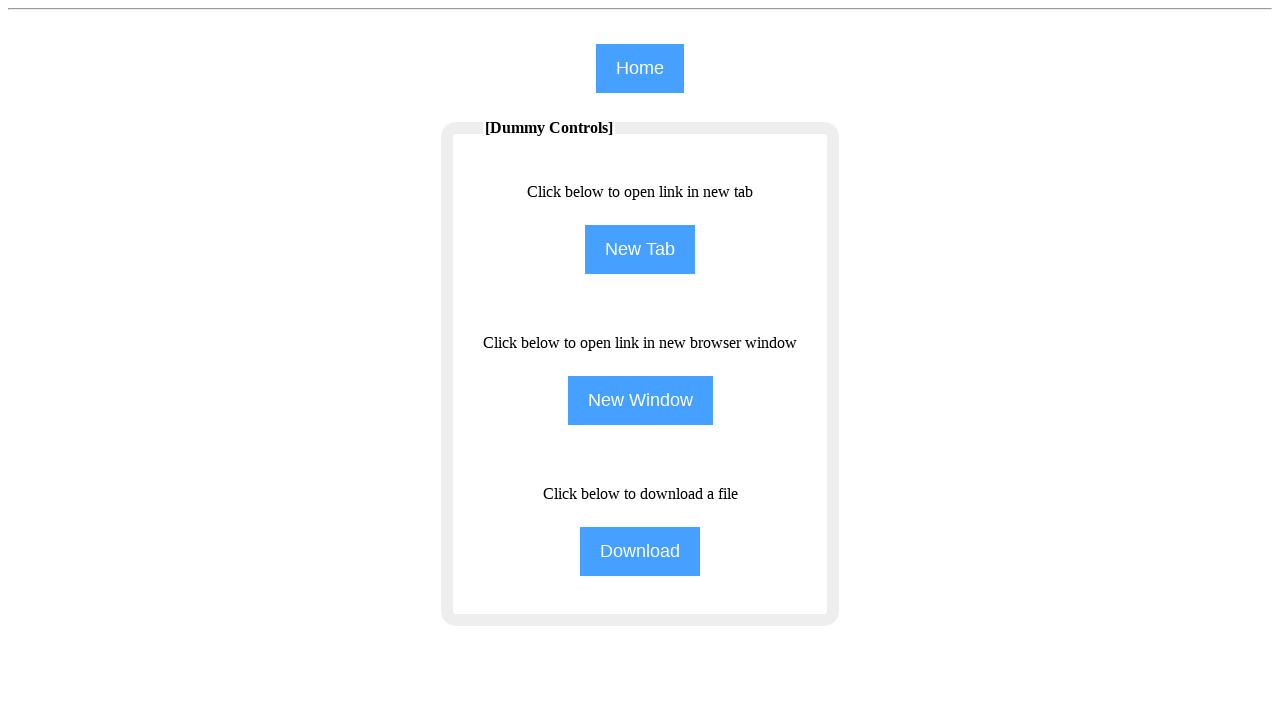

Clicked the 'New Tab' button to open a new tab at (640, 250) on xpath=//body/div[2]/form[1]/fieldset[1]/div[1]/a[1]/input[1]
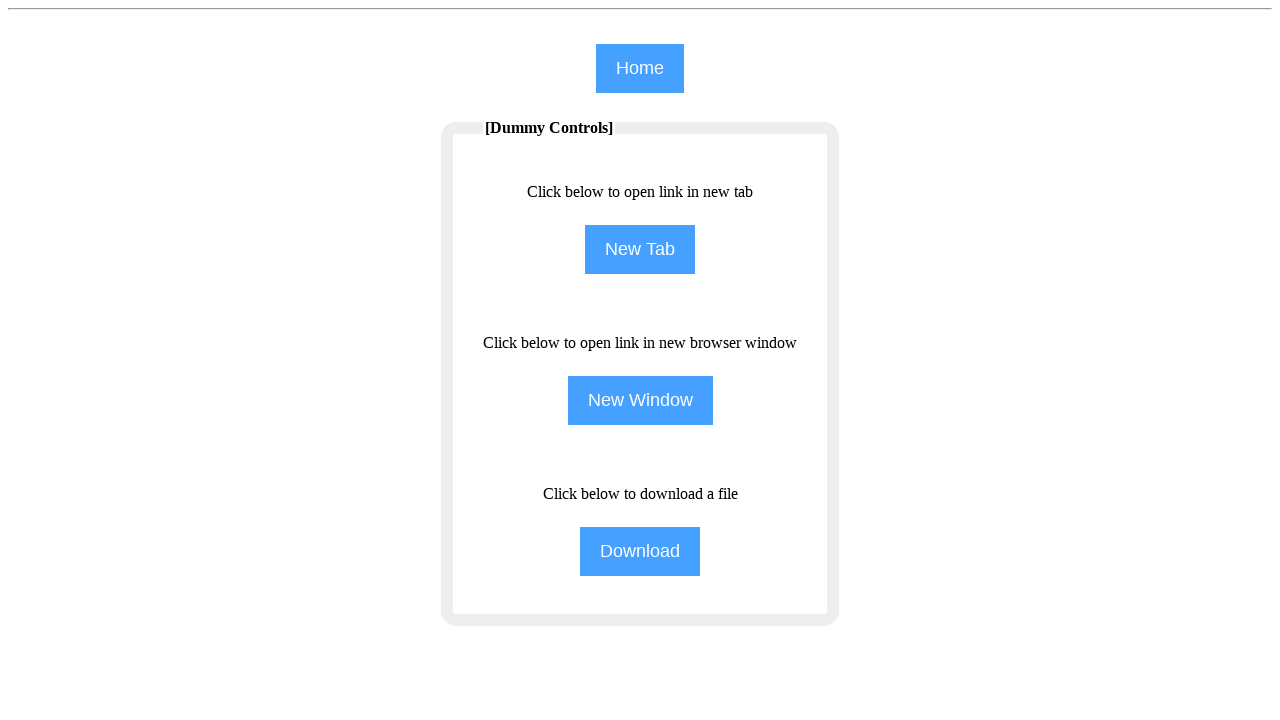

New tab opened and captured
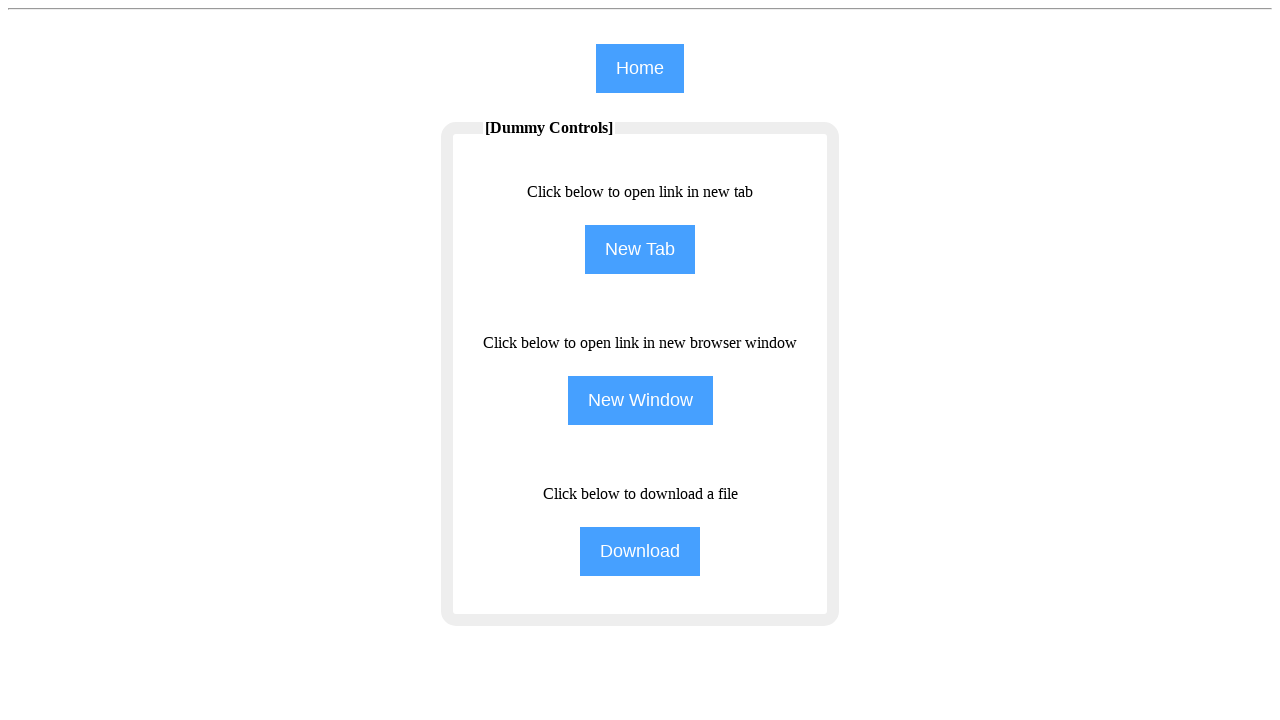

Switched to the new tab
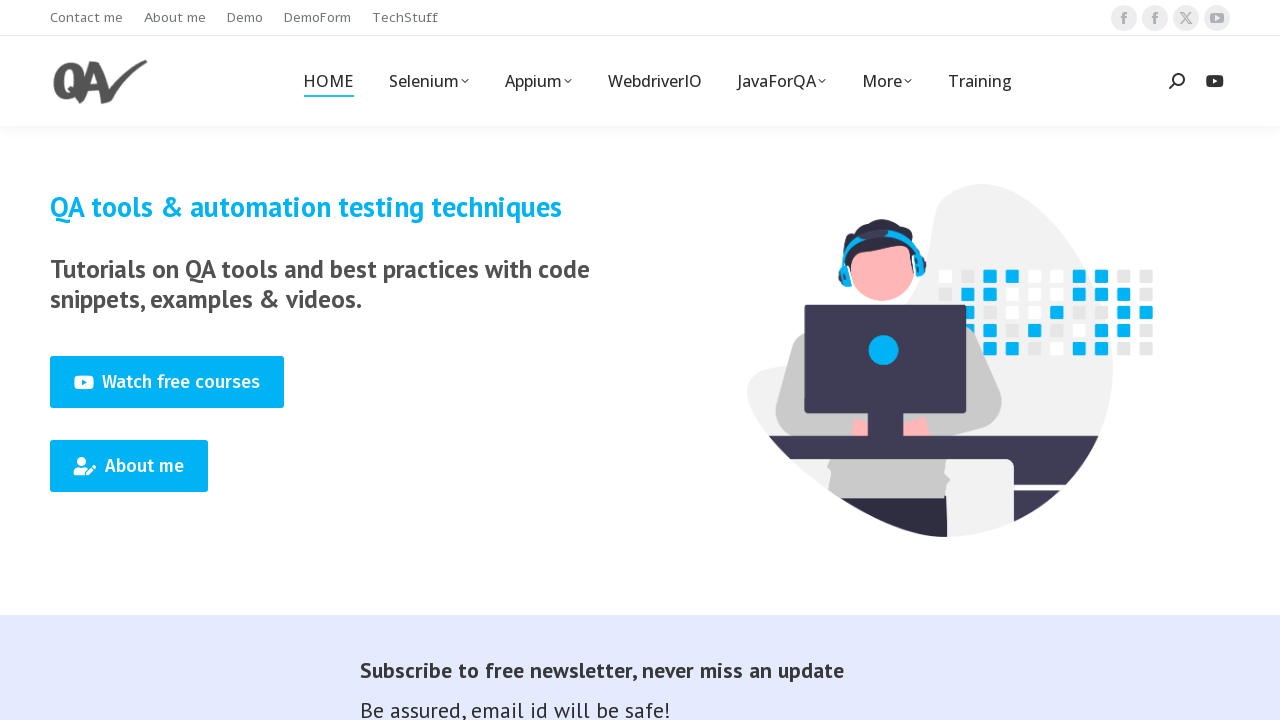

New page loaded successfully
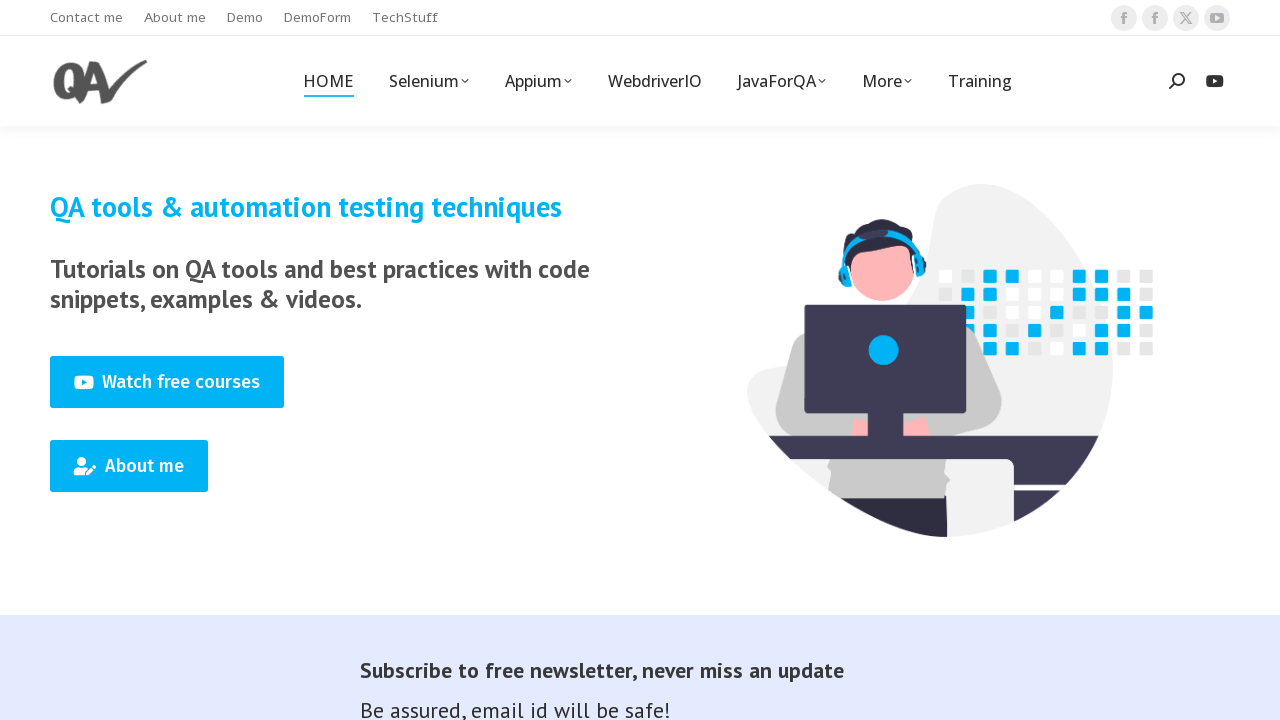

Clicked on the 'Training' link in the new tab at (980, 81) on xpath=//header/ul[@id='primary-menu']/li[7]/a[1]/span[1]/span[1]
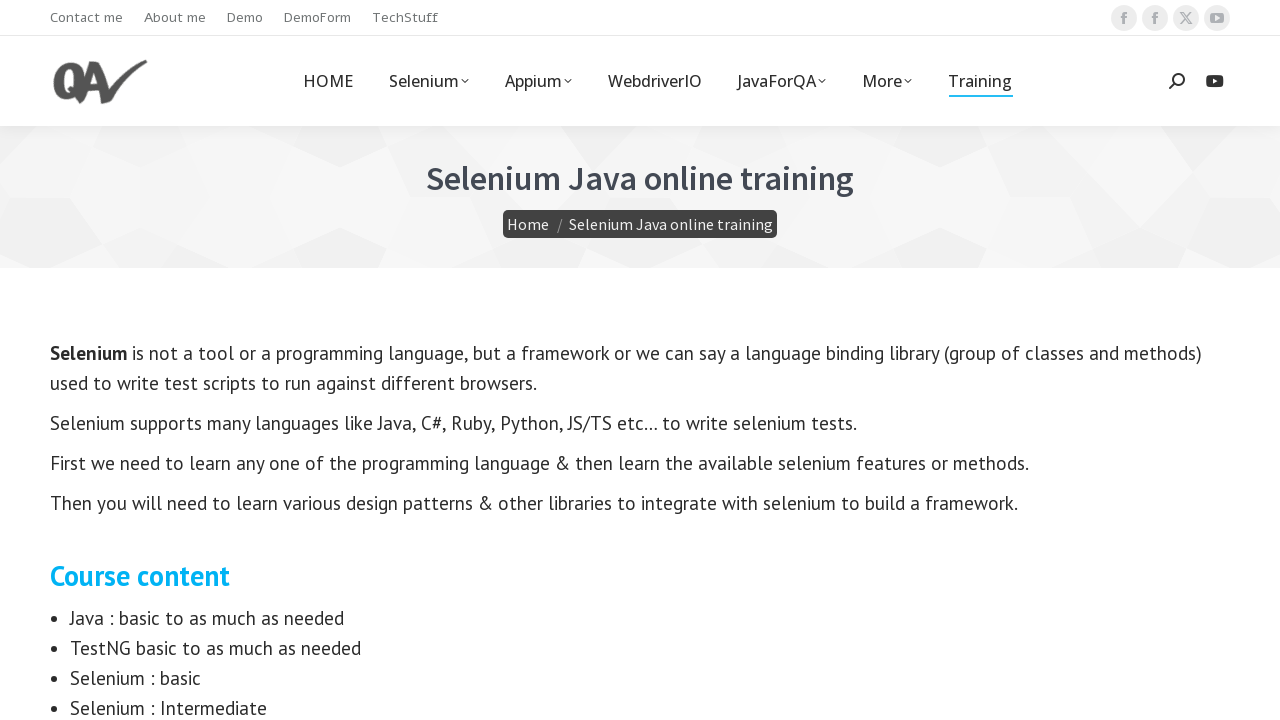

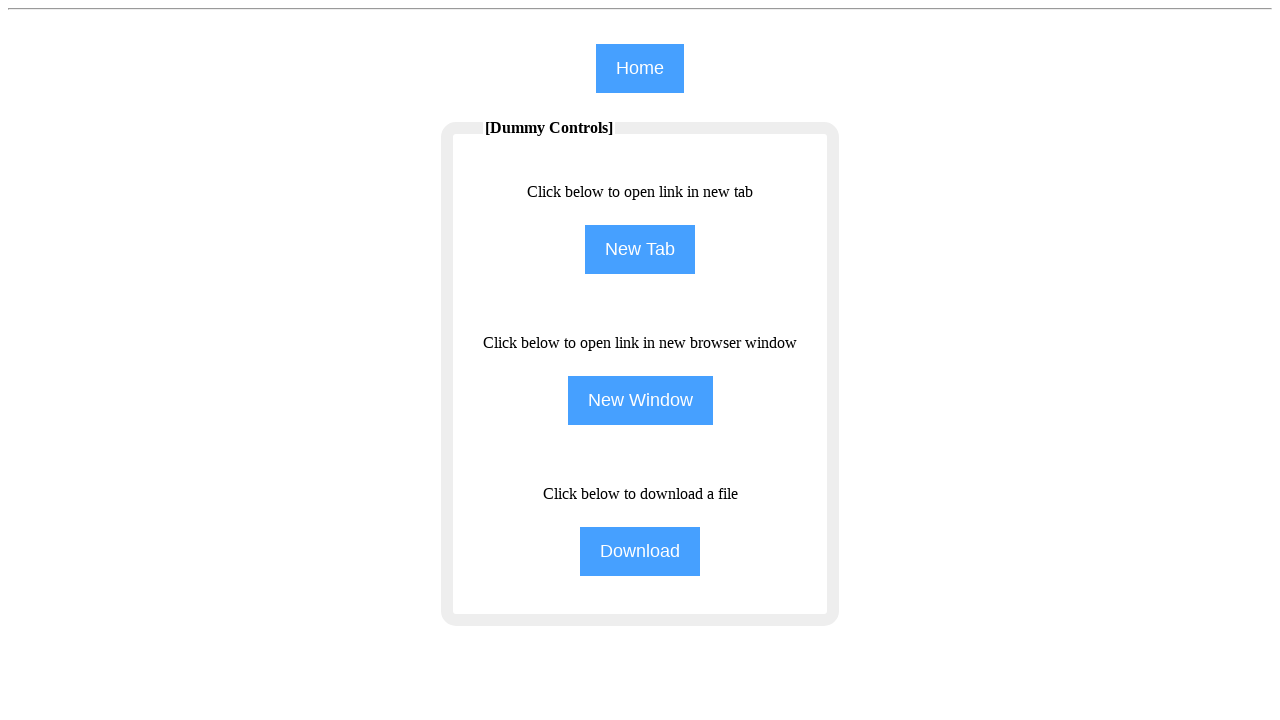